Tests checkbox functionality by toggling two checkboxes and verifying their states

Starting URL: http://the-internet.herokuapp.com/checkboxes

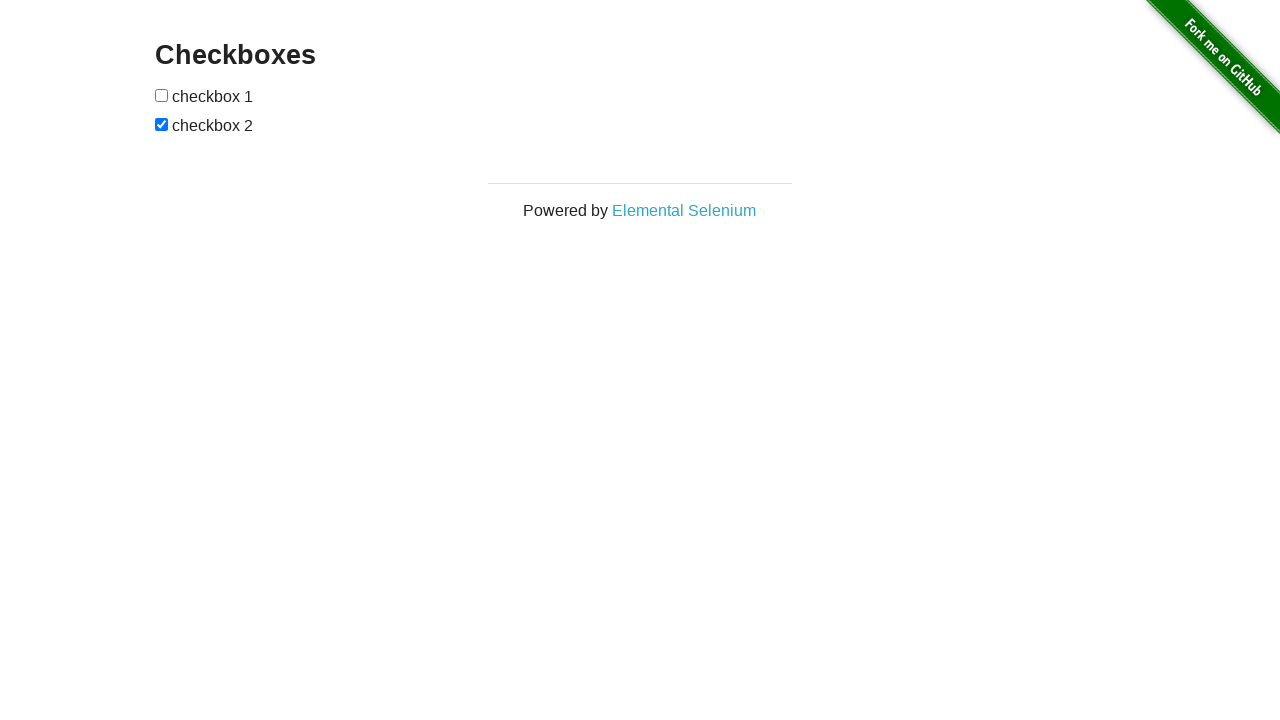

Located all checkboxes on the page
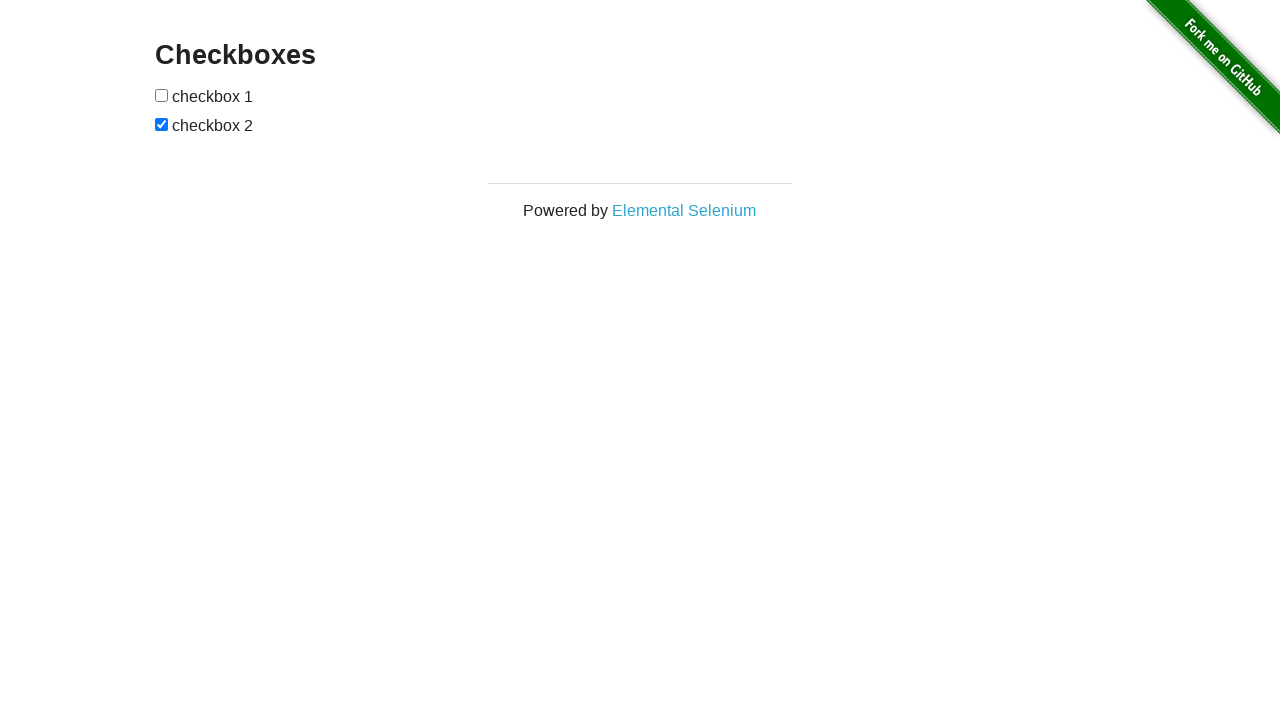

Clicked first checkbox to toggle it from unchecked to checked at (162, 95) on input[type=checkbox] >> nth=0
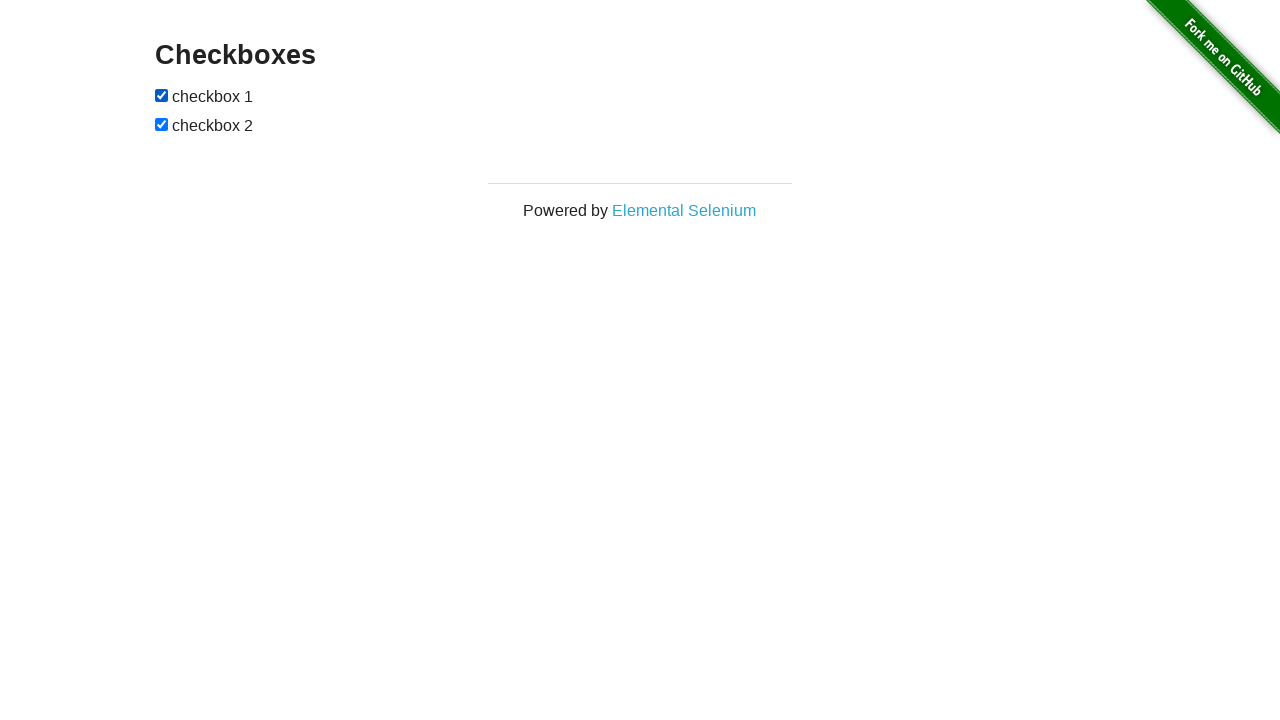

Clicked second checkbox to toggle it from checked to unchecked at (162, 124) on input[type=checkbox] >> nth=1
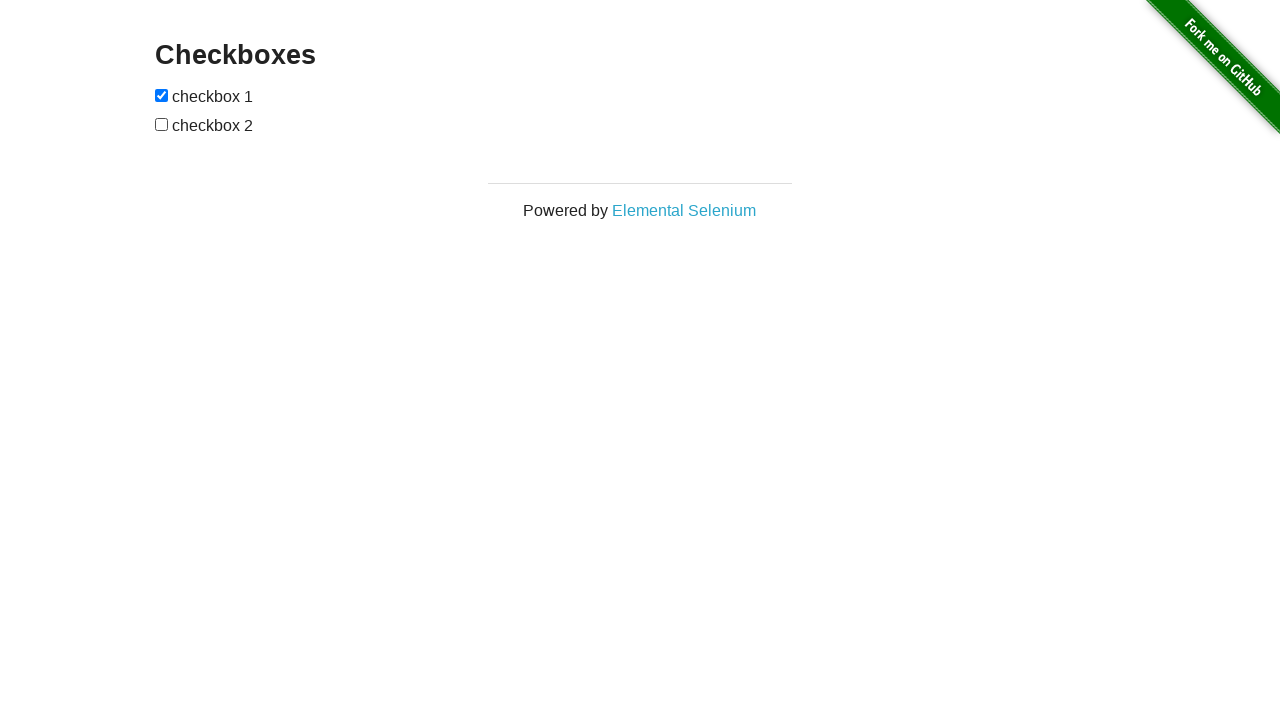

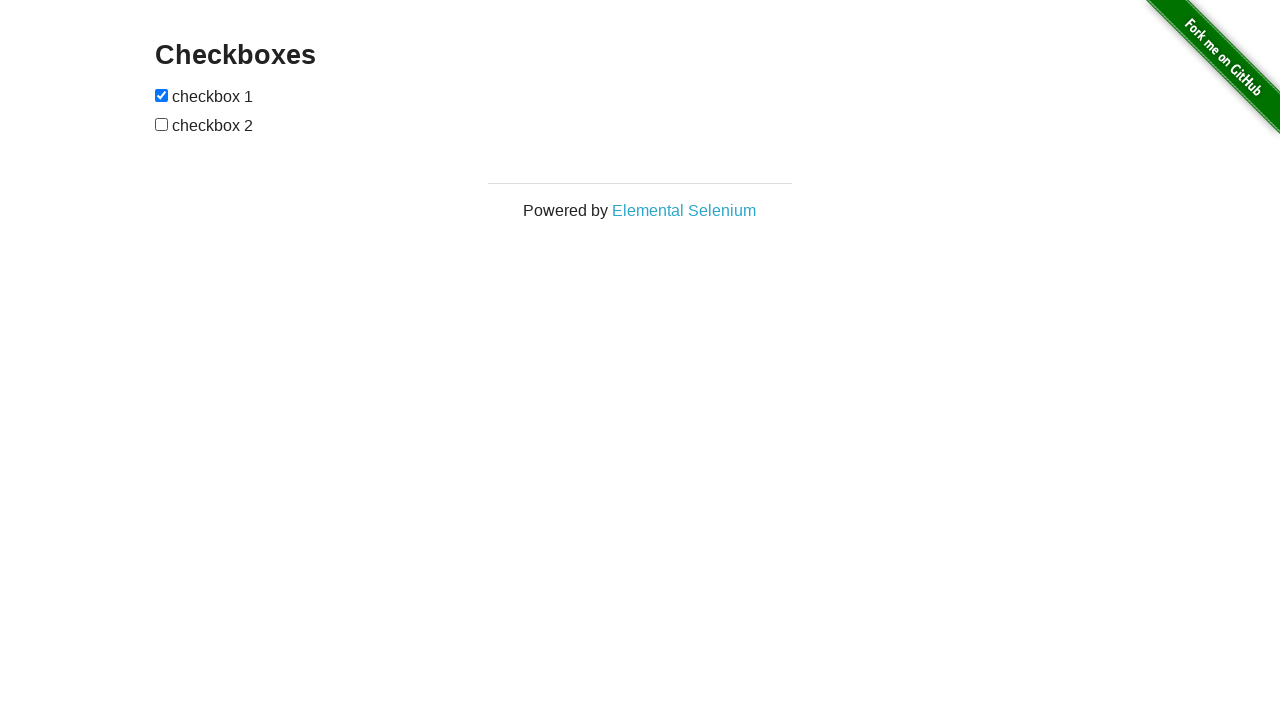